Tests file upload field interaction on a registration form and demonstrates browser navigation (back/forward) between two pages on the demo automation testing site.

Starting URL: https://demo.automationtesting.in/Register.html

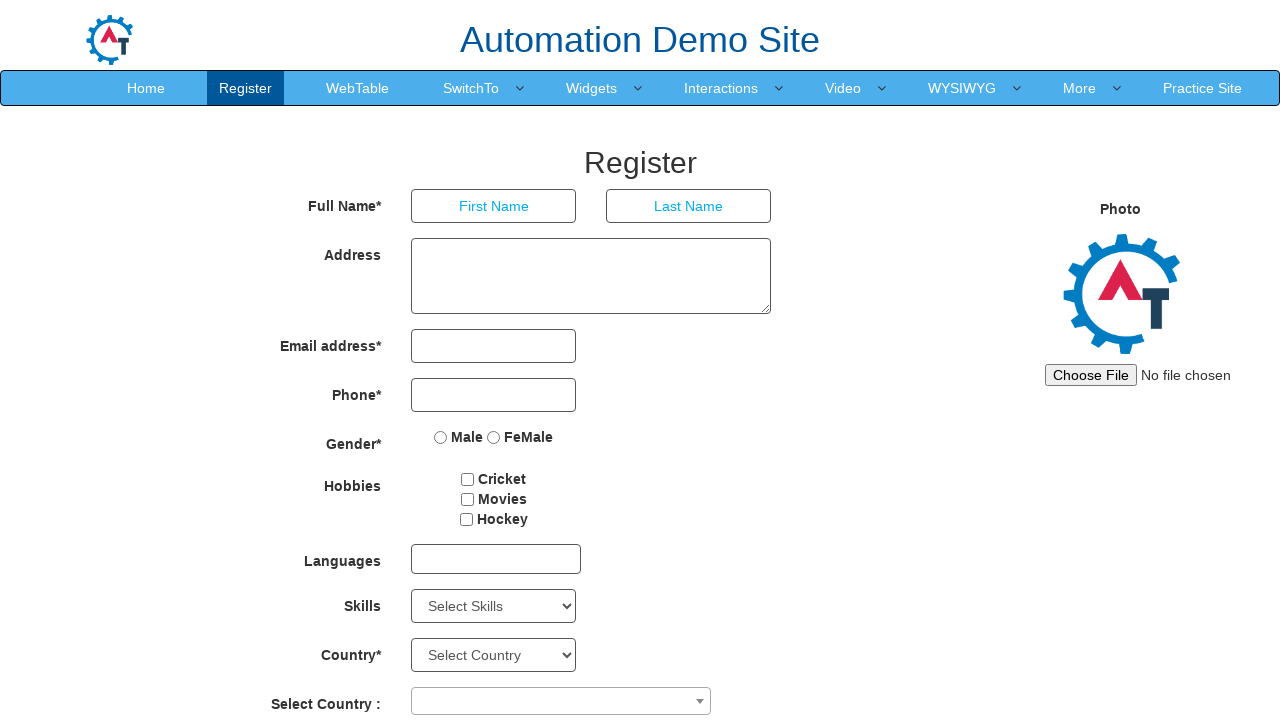

Cleared file upload field selection
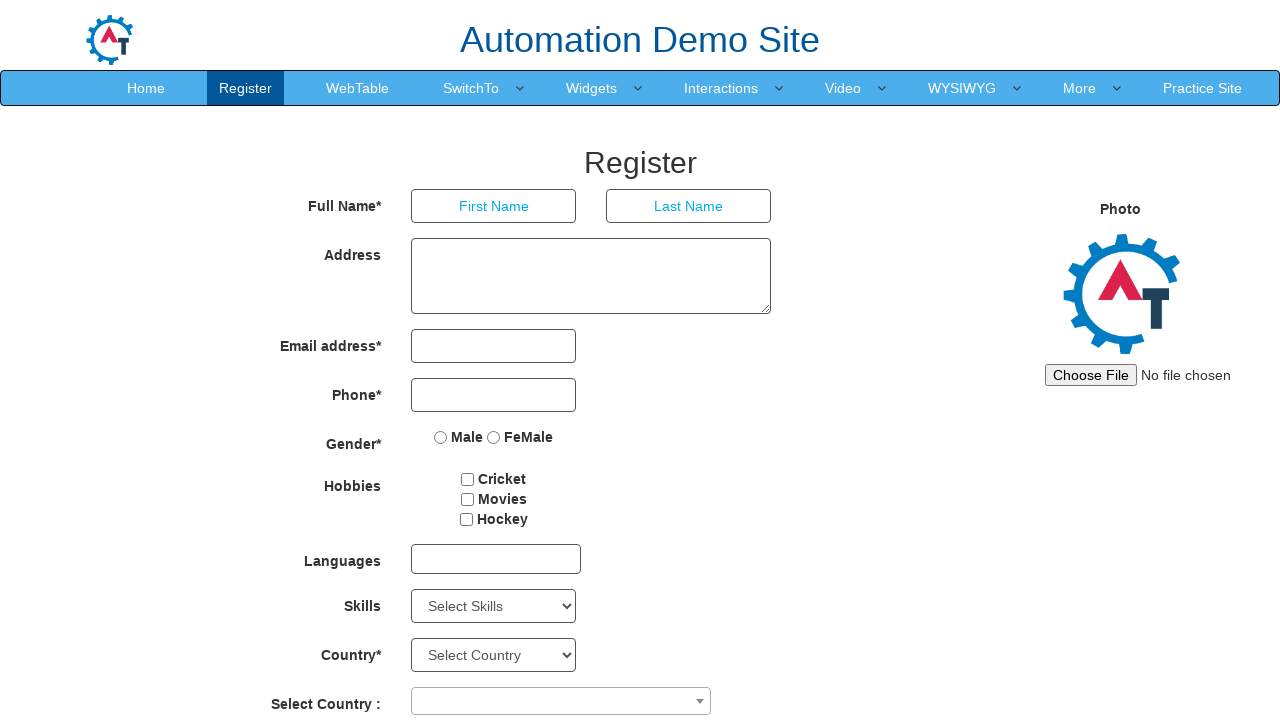

Waited 2 seconds on registration form
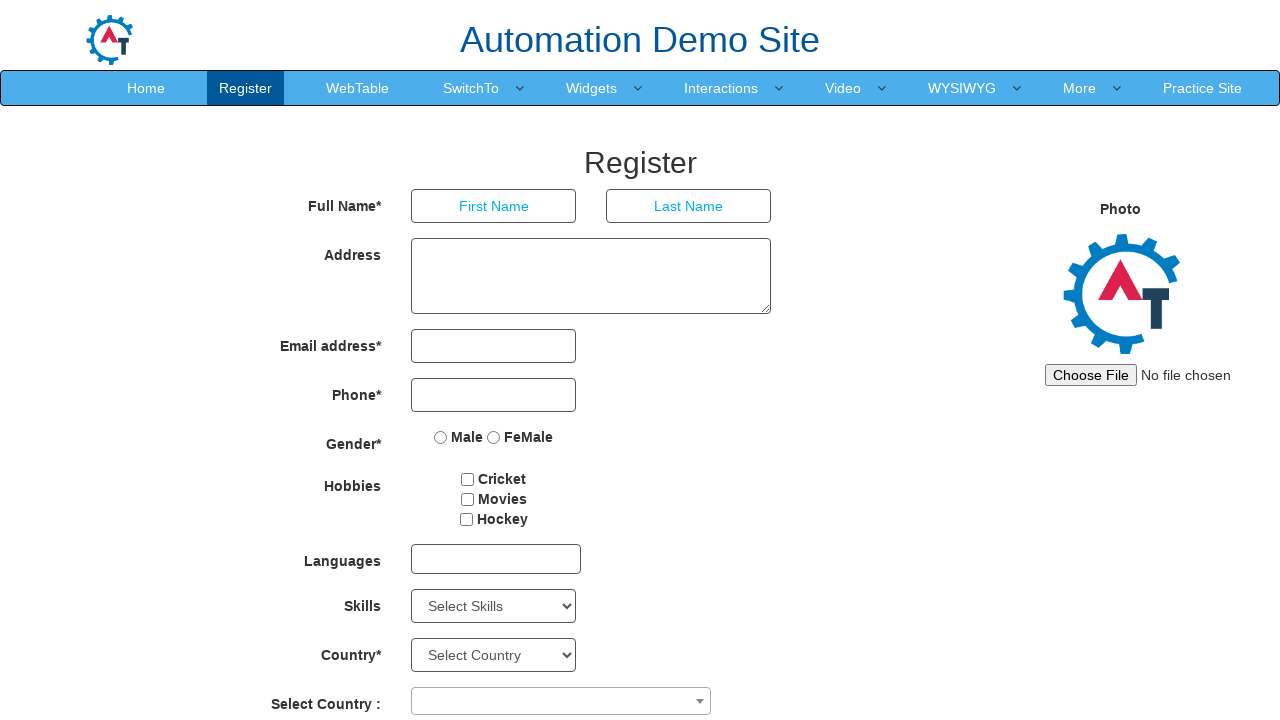

Navigated to WebTable page
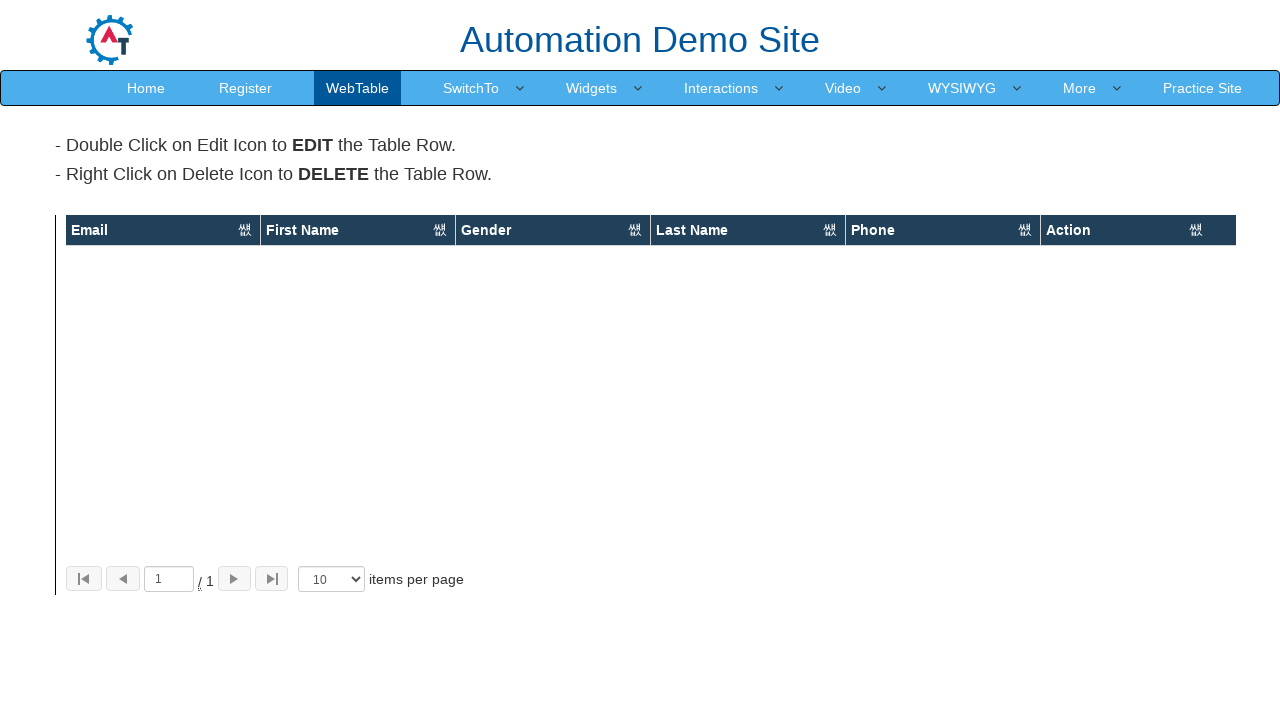

Navigated back to Register page
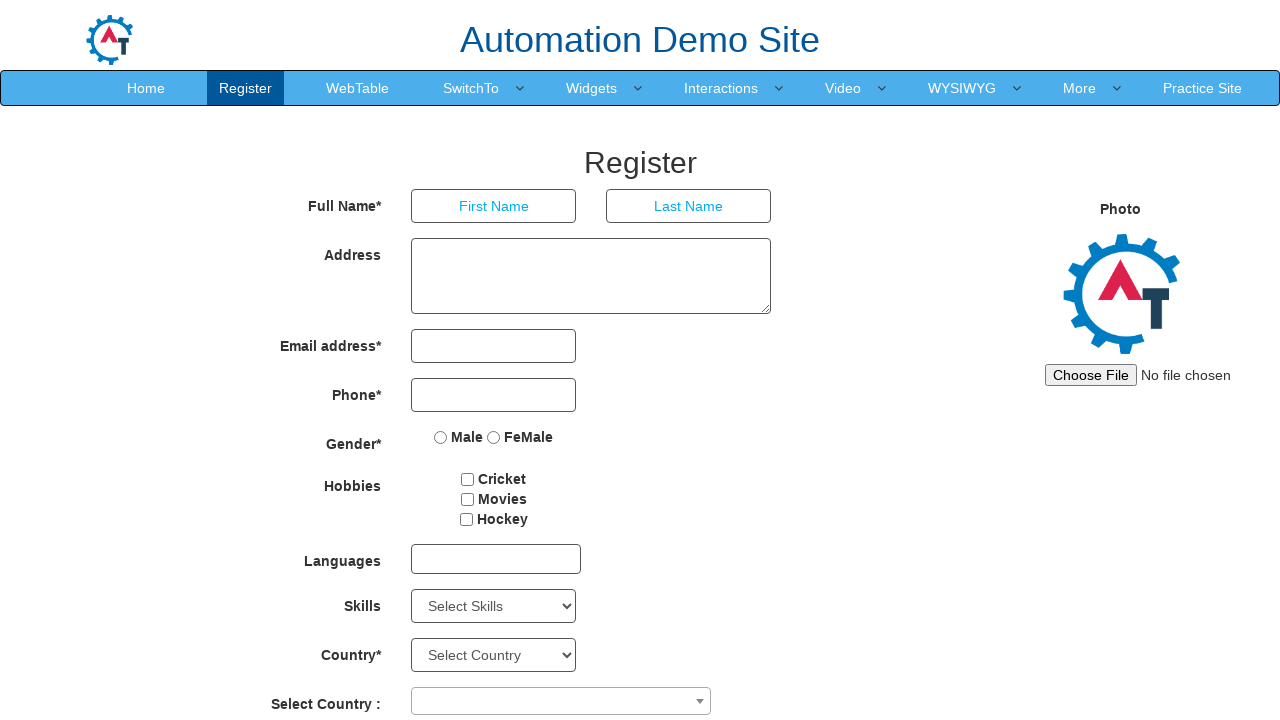

Waited 3 seconds on Register page
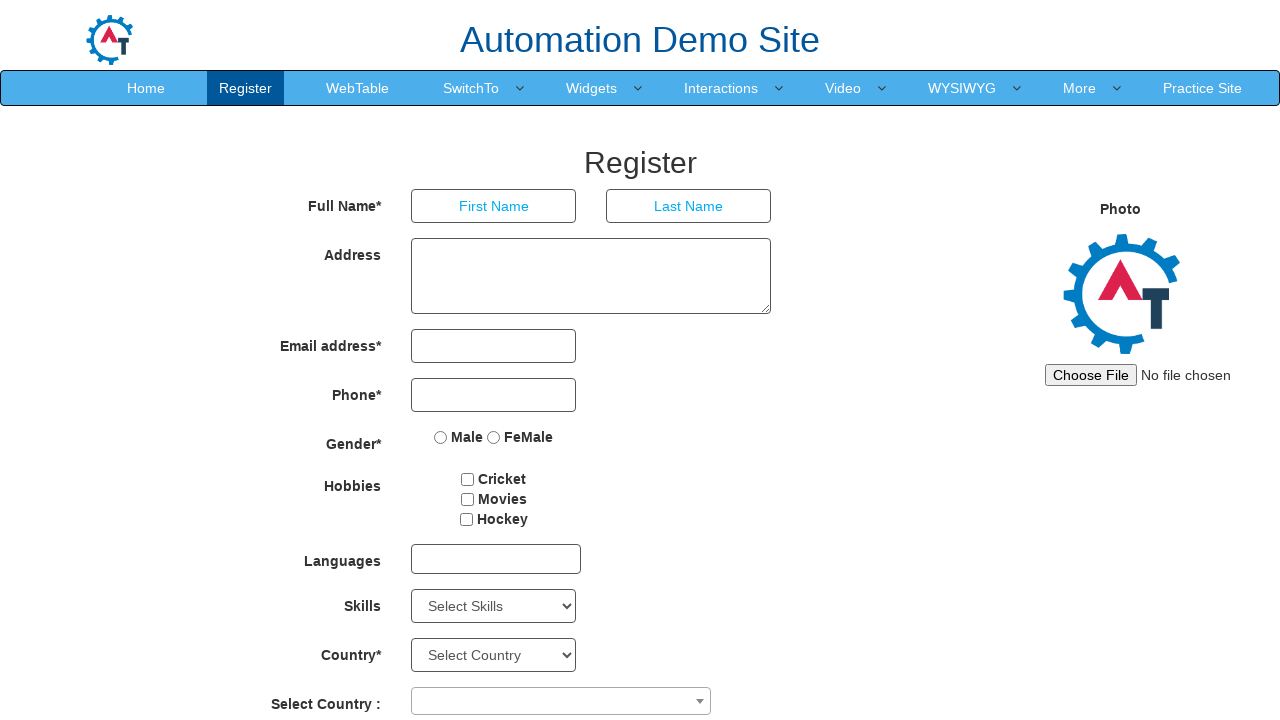

Navigated forward to WebTable page
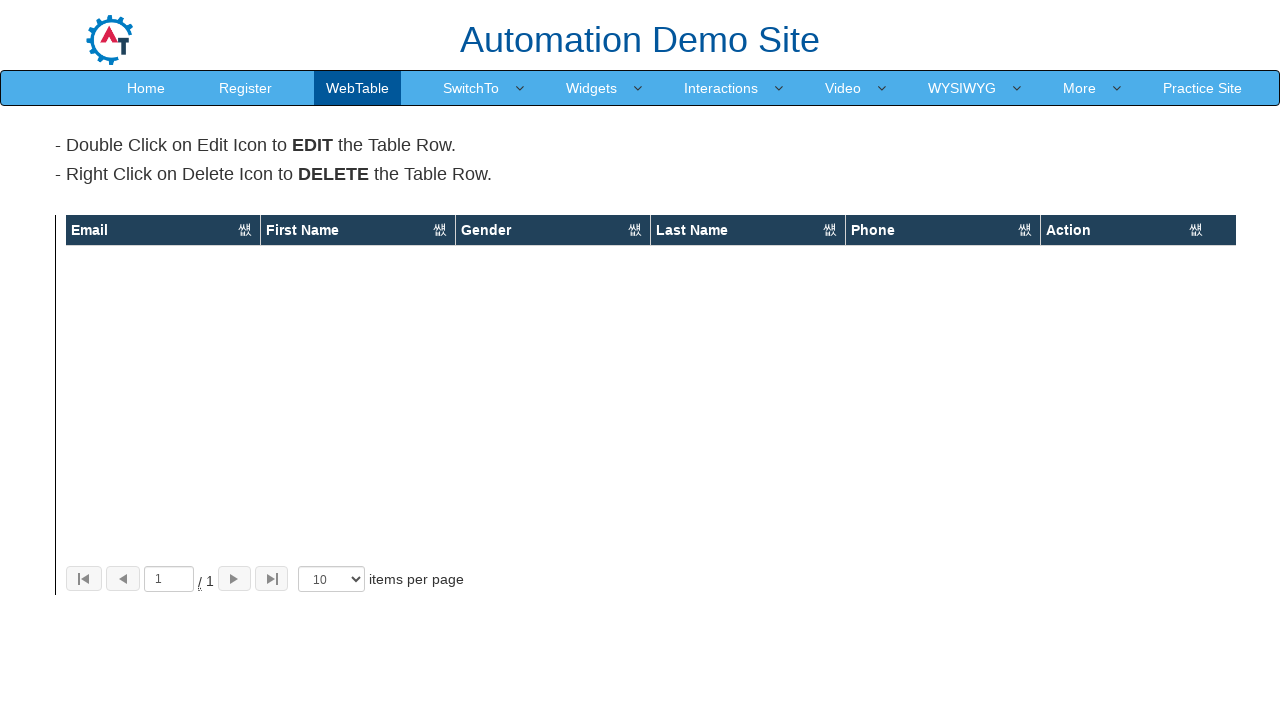

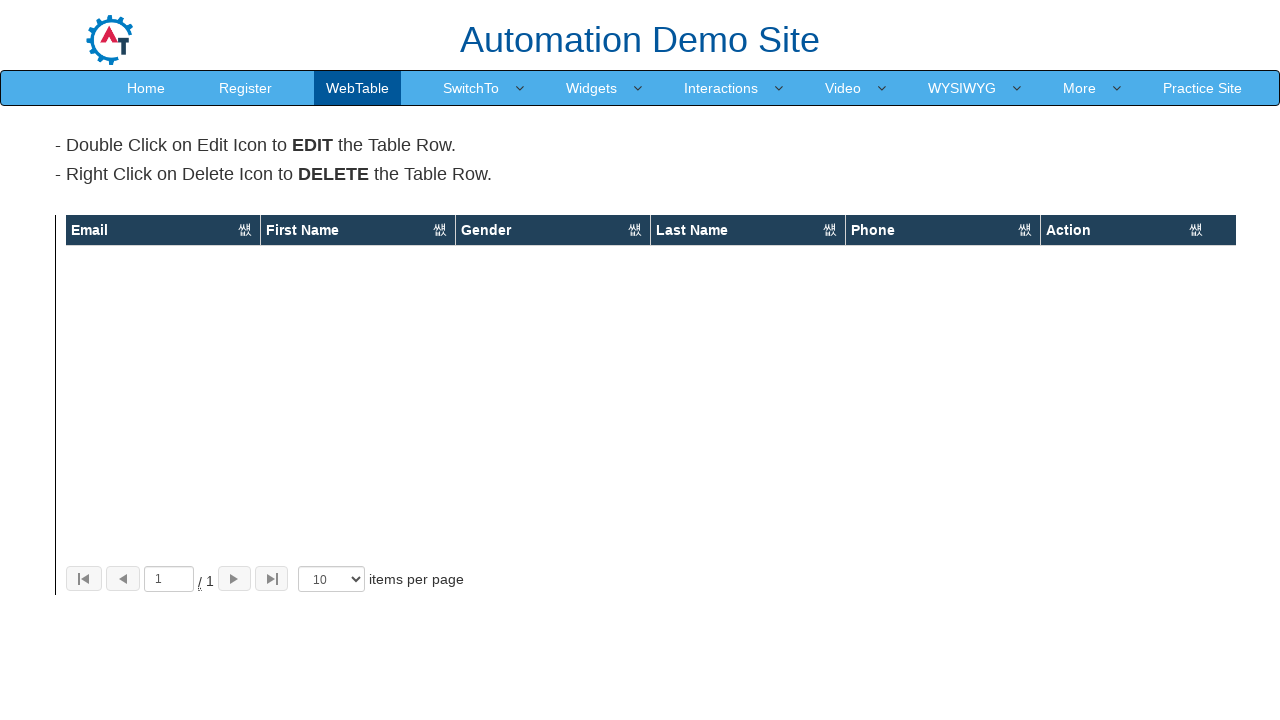